Tests entry ad modal functionality by navigating to the Entry Ad page, verifying the modal appears, and then closing it

Starting URL: https://the-internet.herokuapp.com/

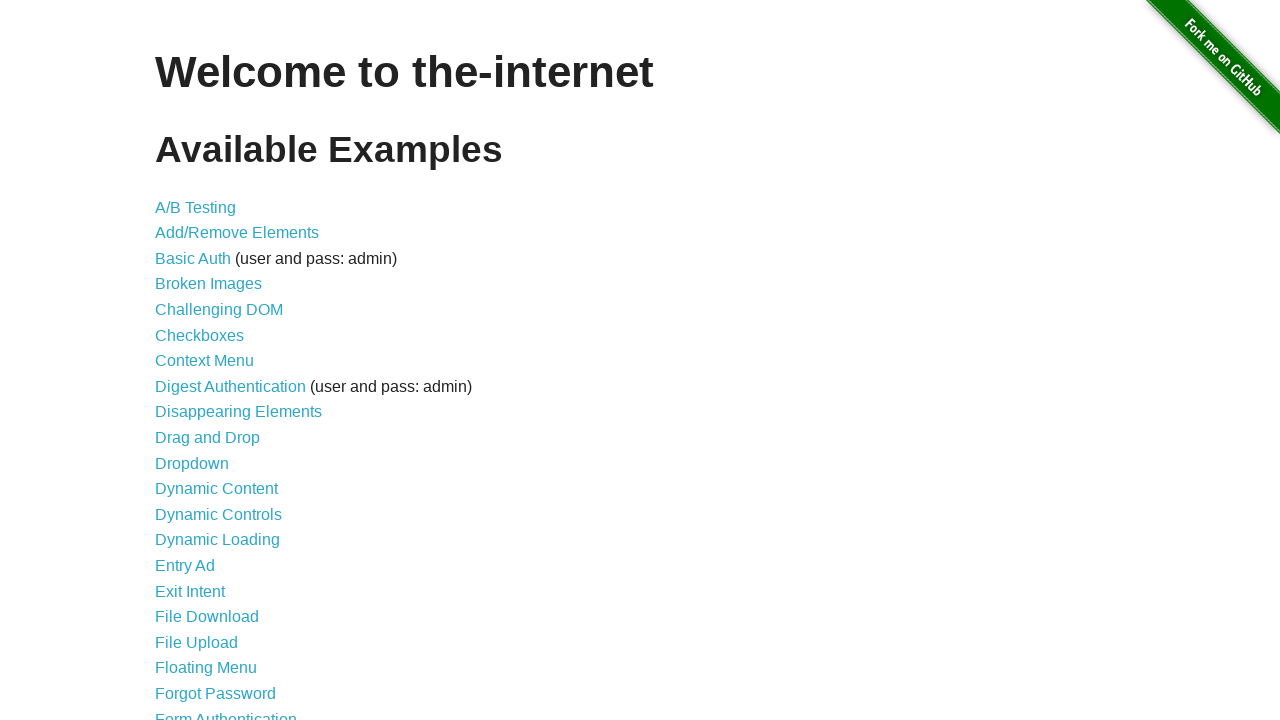

Clicked on Entry Ad link at (185, 566) on xpath=//a[normalize-space()='Entry Ad']
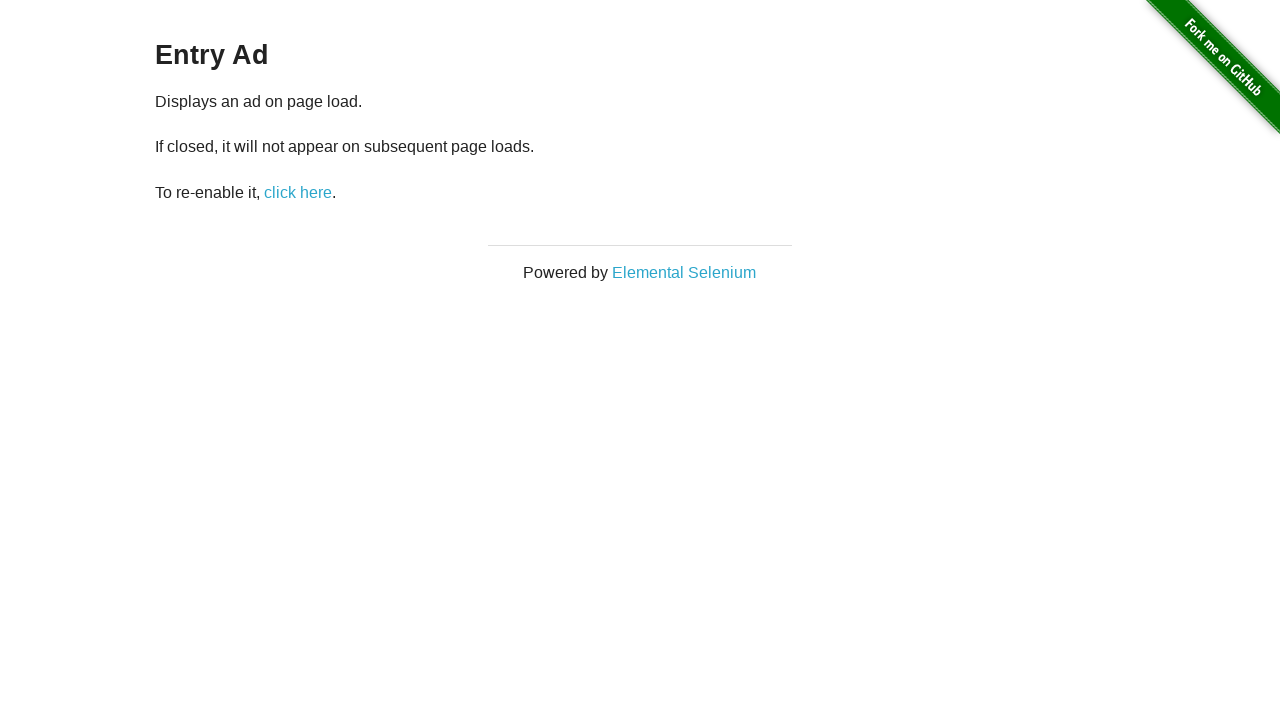

Entry Ad modal appeared
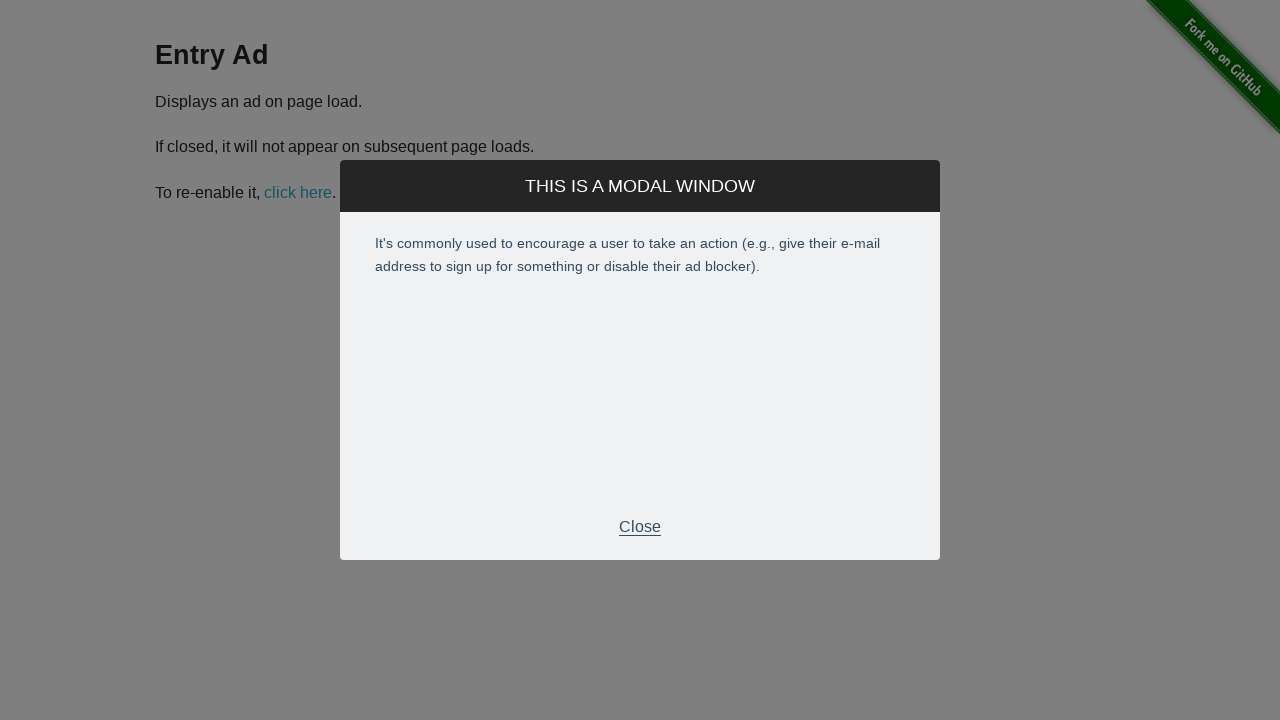

Located modal container element
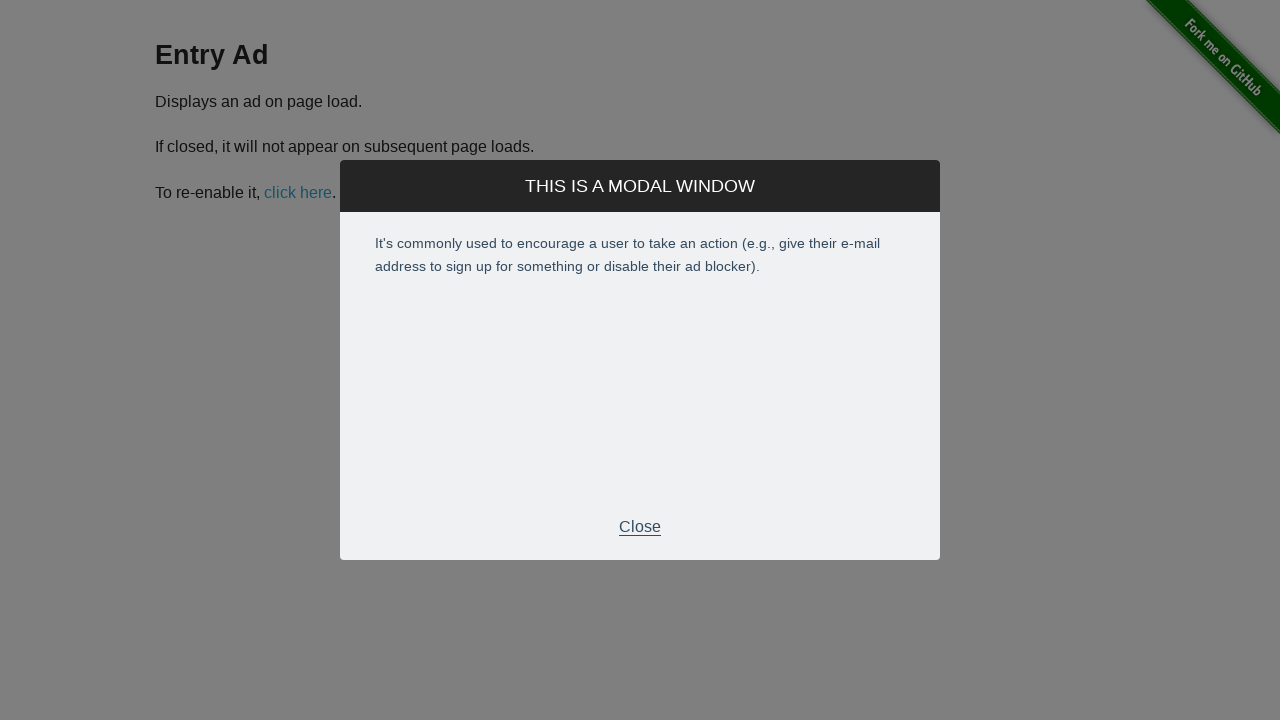

Verified modal container is visible
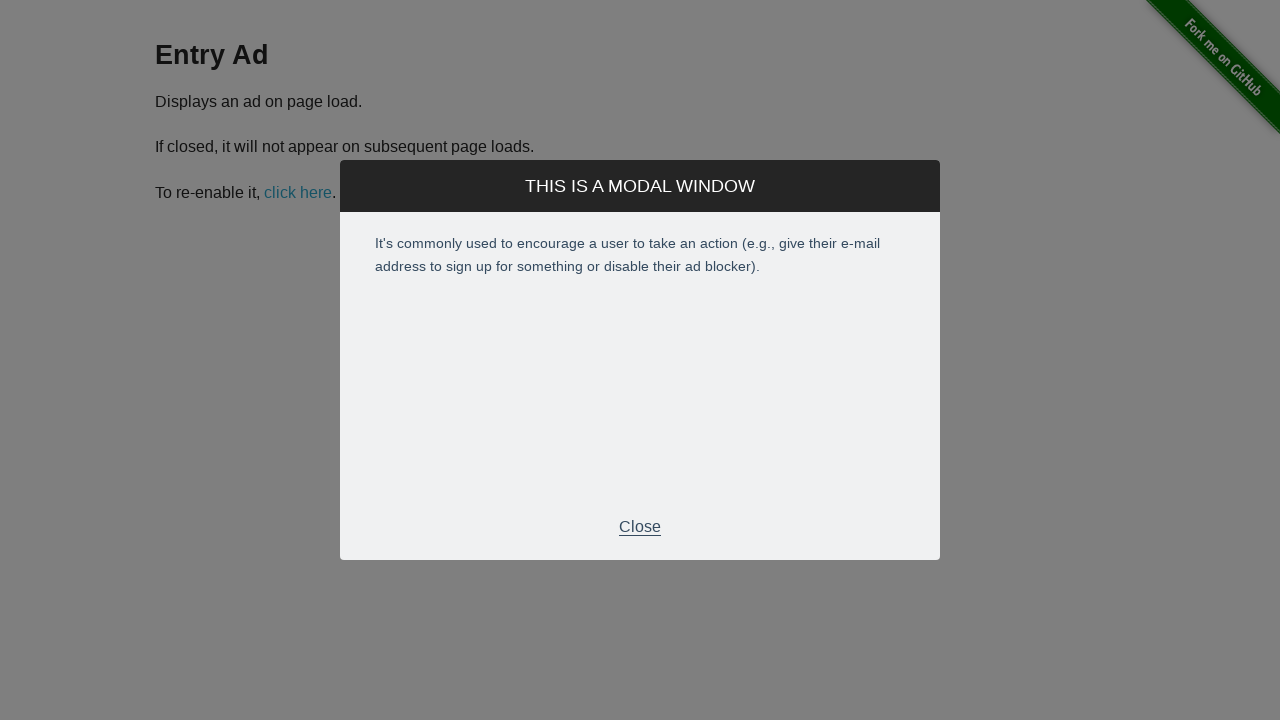

Clicked Close button to dismiss modal at (640, 527) on xpath=//p[normalize-space()='Close']
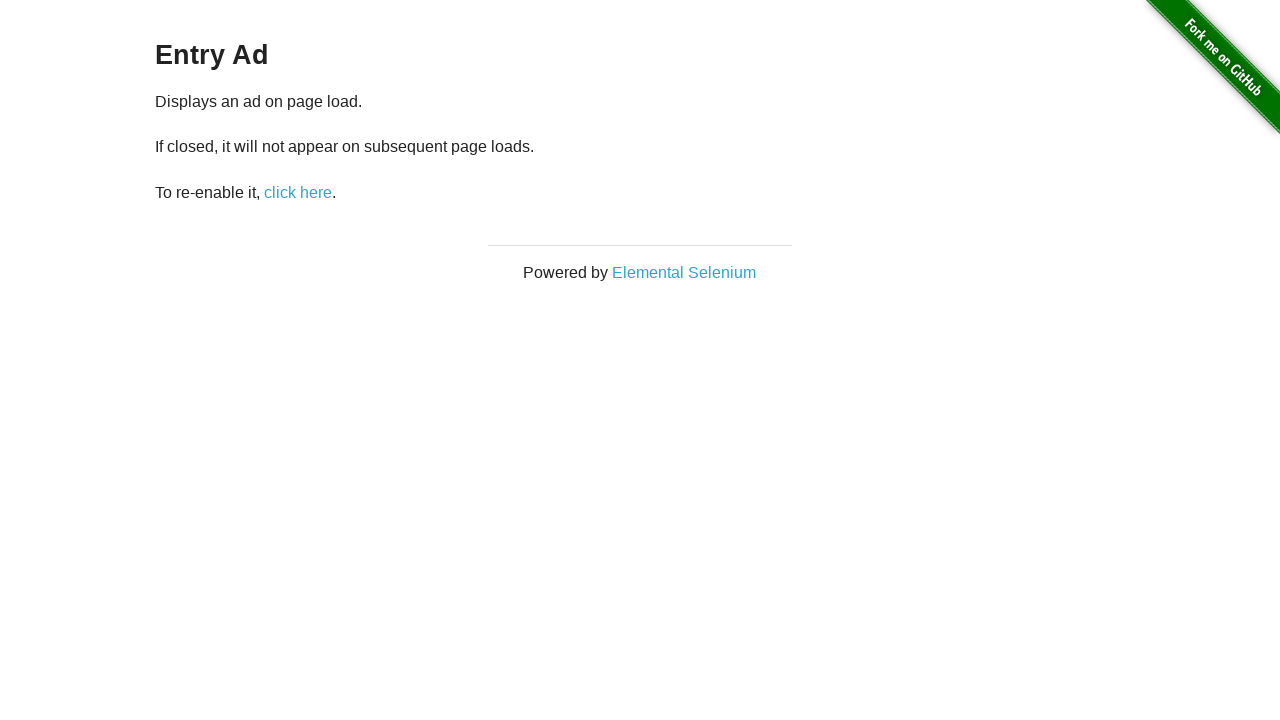

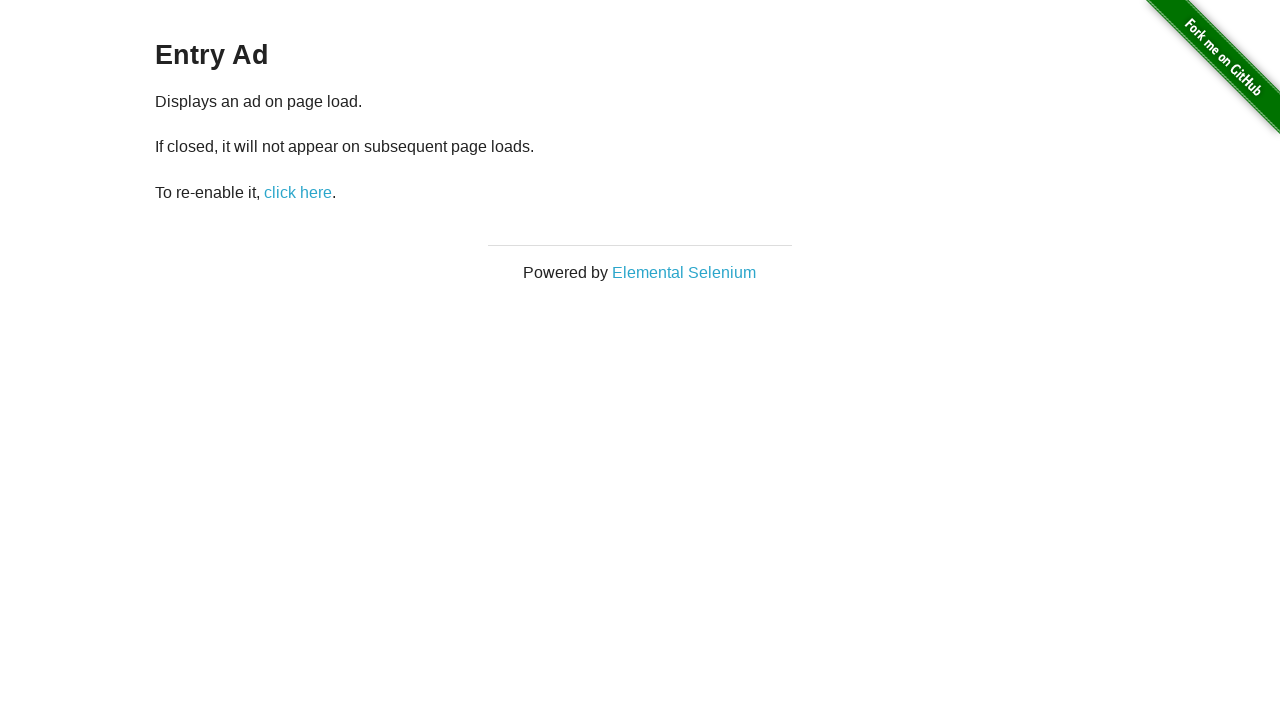